Tests an e-commerce grocery shopping flow by searching for products containing "ber", adding all matching items to cart, proceeding to checkout, and applying a promo code

Starting URL: https://rahulshettyacademy.com/seleniumPractise/#/

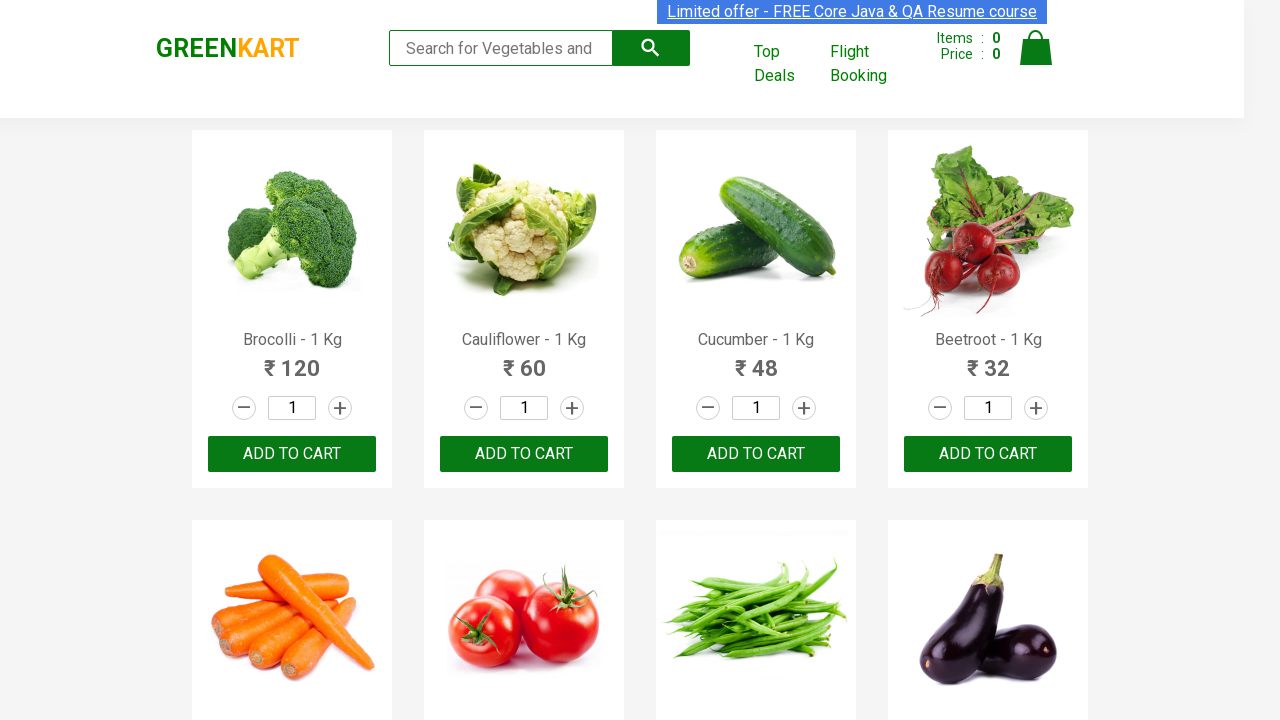

Filled search field with 'ber' to find products on input.search-keyword
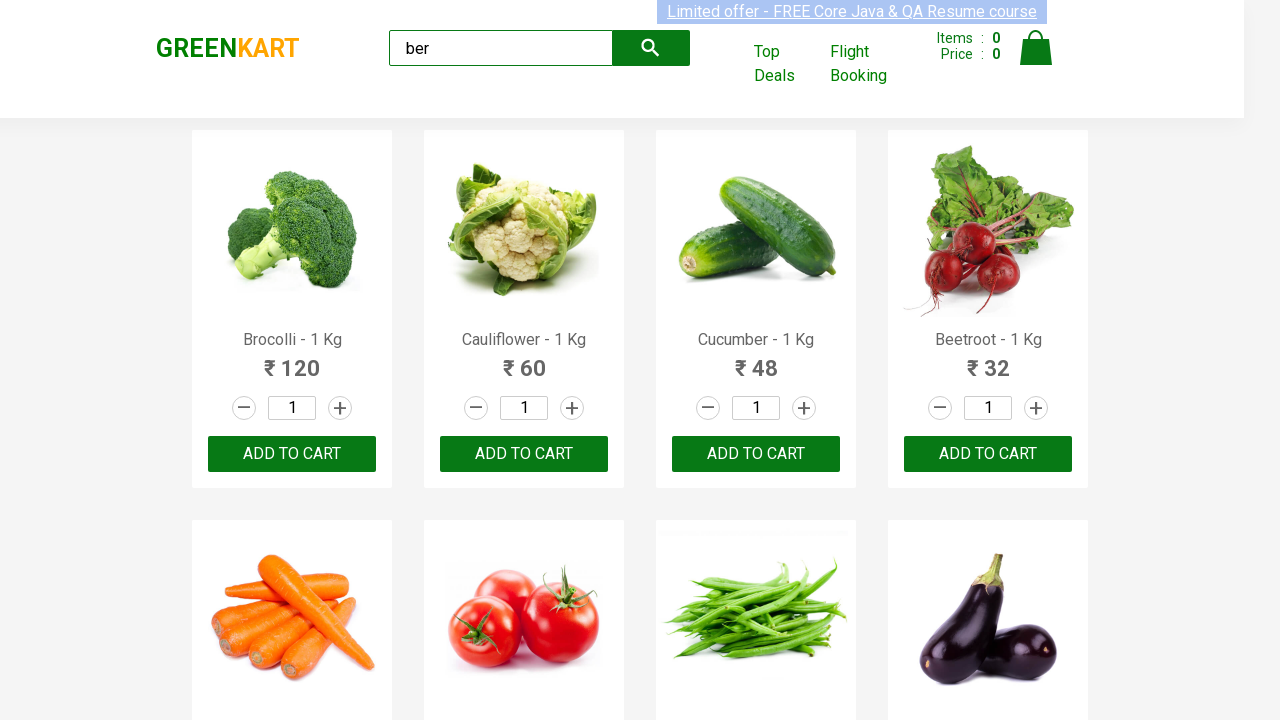

Waited 2 seconds for search results to load
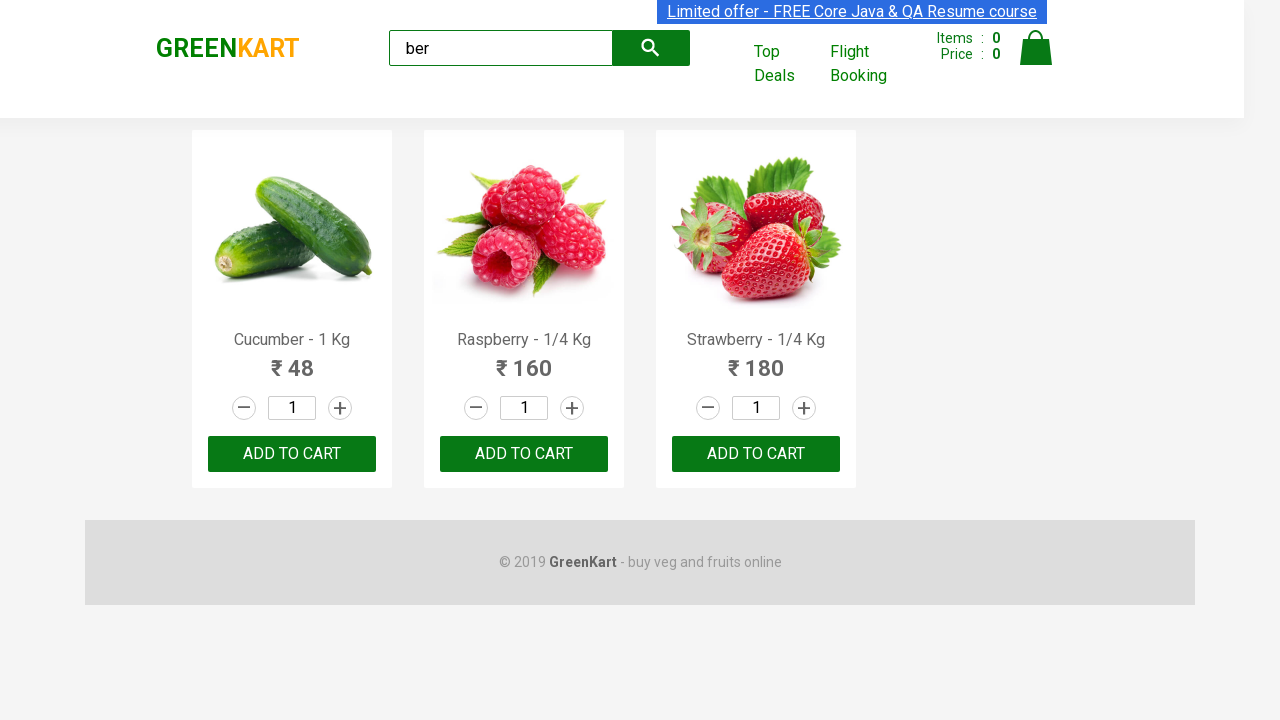

Located all product add-to-cart buttons
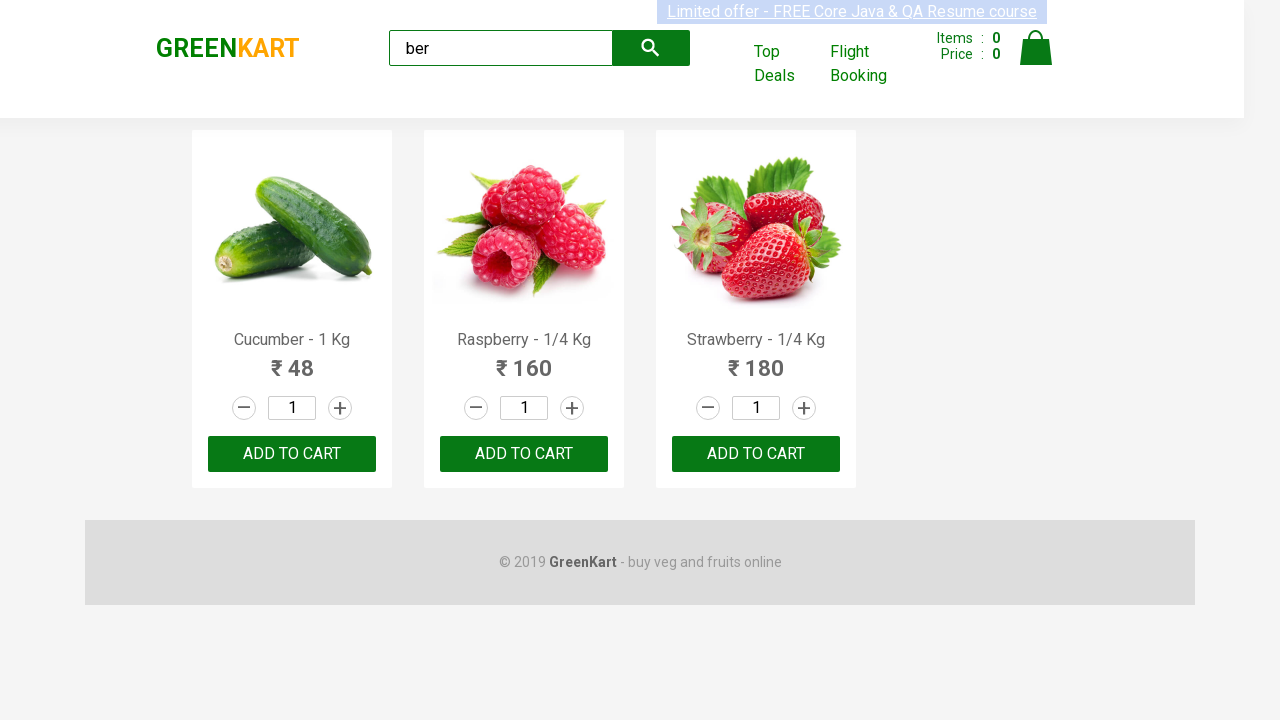

Clicked add-to-cart button for a product at (292, 454) on xpath=//div[@class='product-action']/button >> nth=0
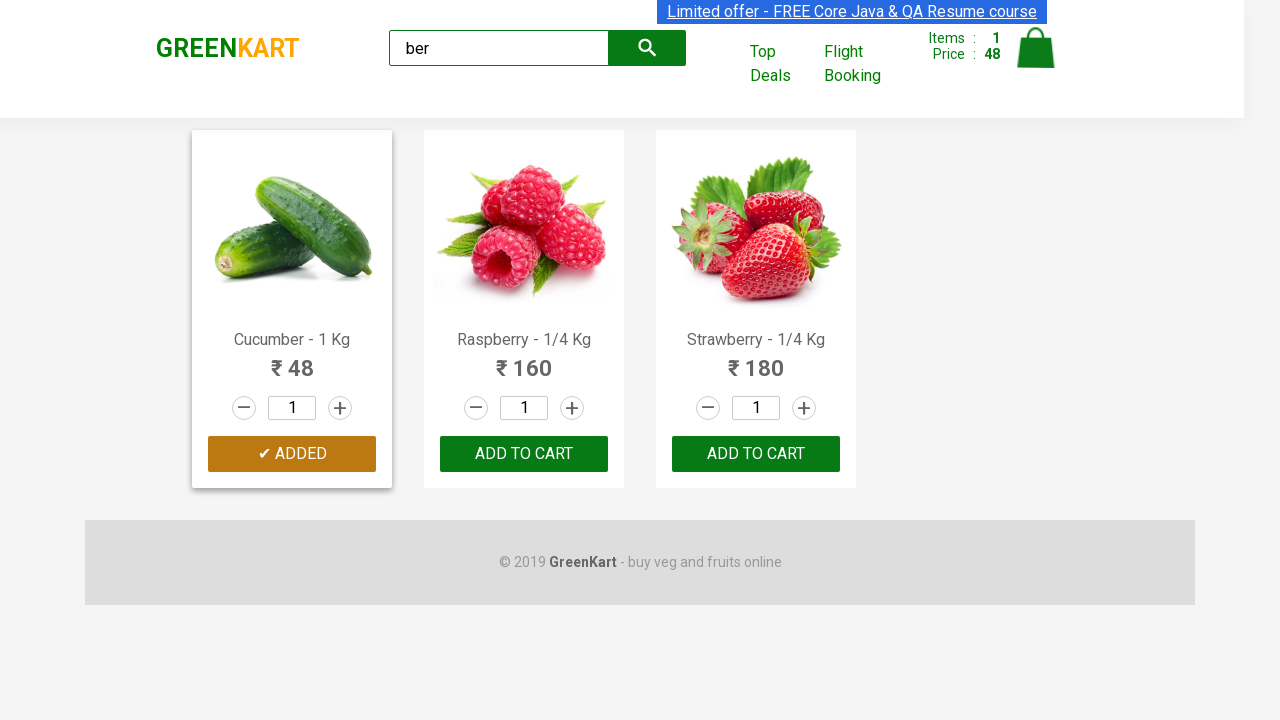

Clicked add-to-cart button for a product at (524, 454) on xpath=//div[@class='product-action']/button >> nth=1
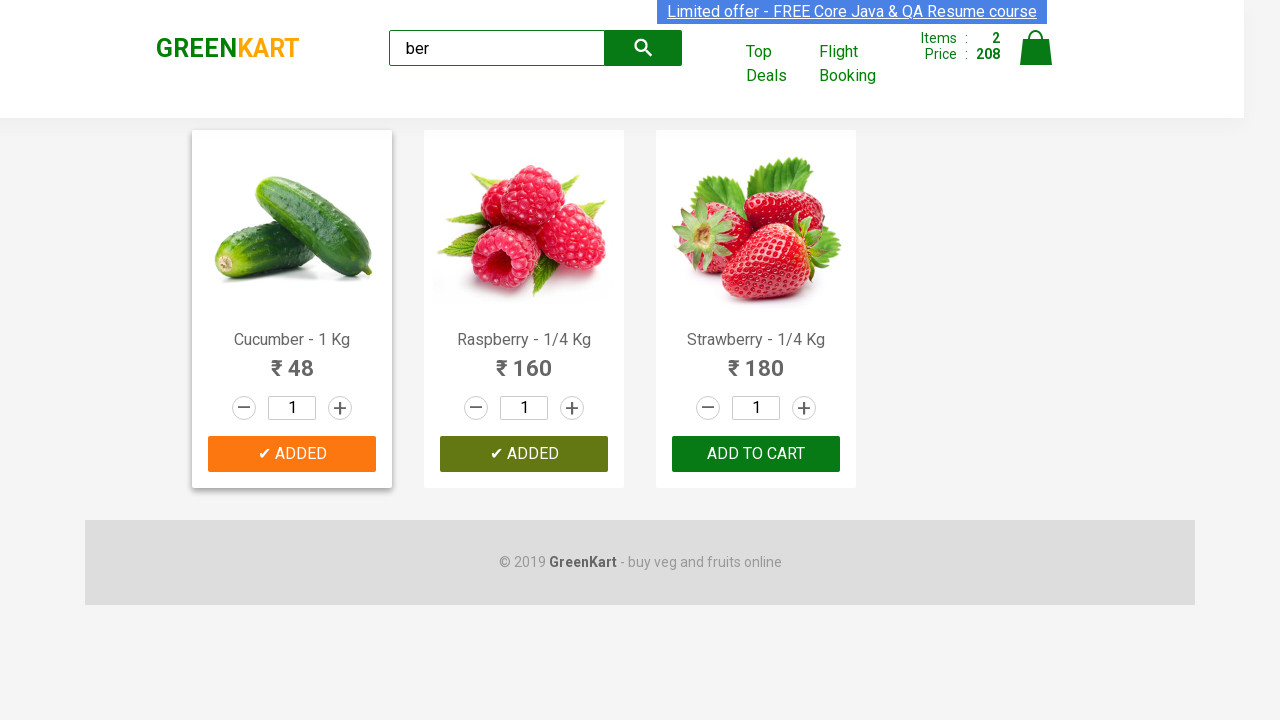

Clicked add-to-cart button for a product at (756, 454) on xpath=//div[@class='product-action']/button >> nth=2
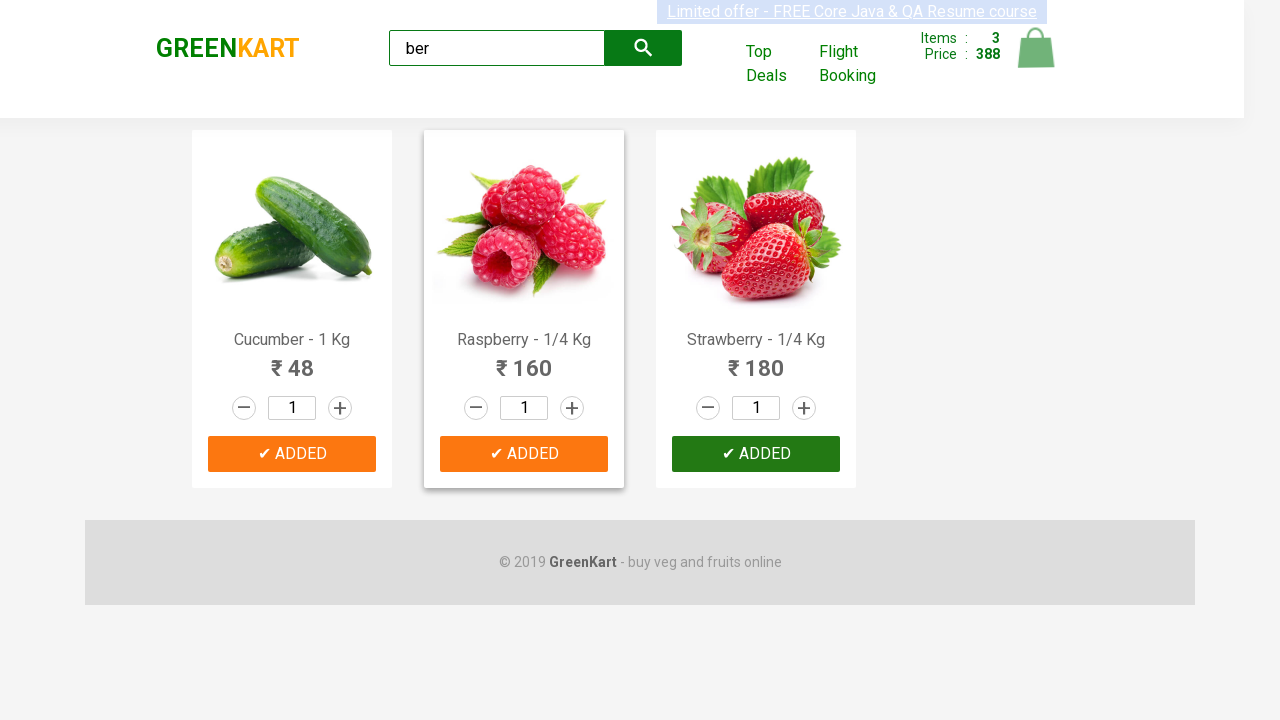

Clicked cart icon to open cart at (1036, 48) on xpath=//img[@alt='Cart']
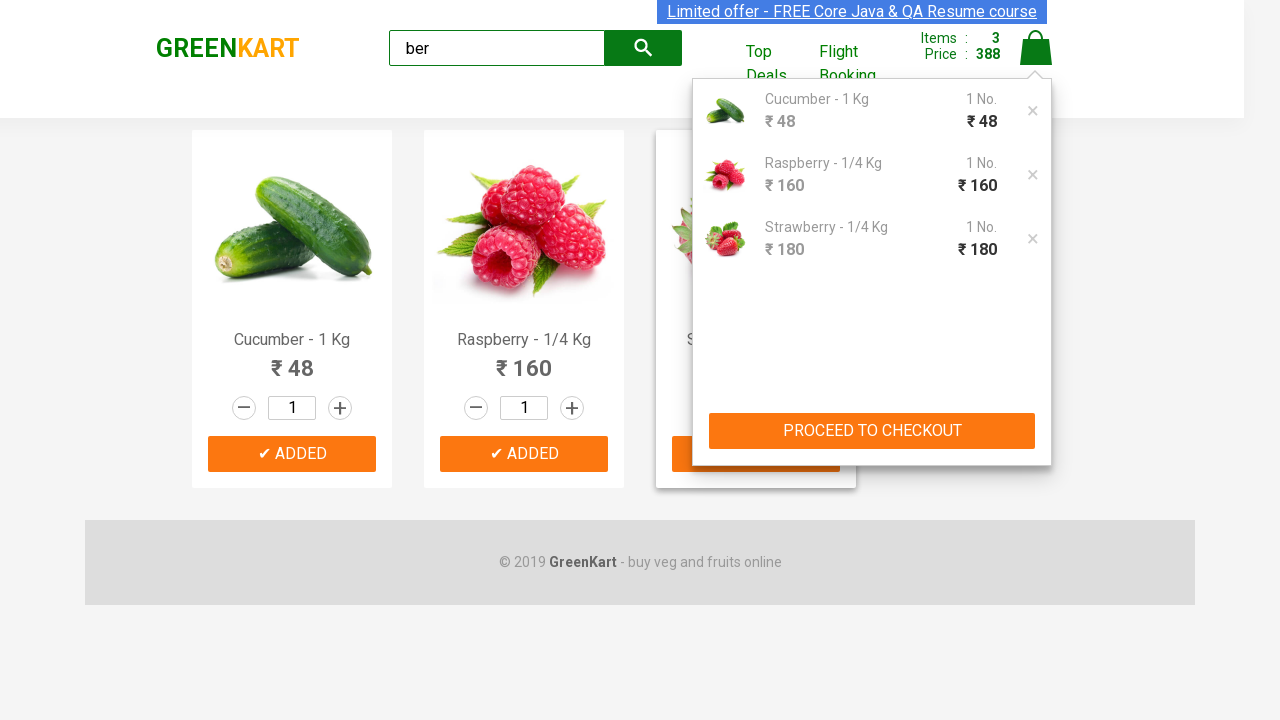

Clicked proceed to checkout button at (872, 431) on xpath=//div[@class='cart-preview active']/div[2]
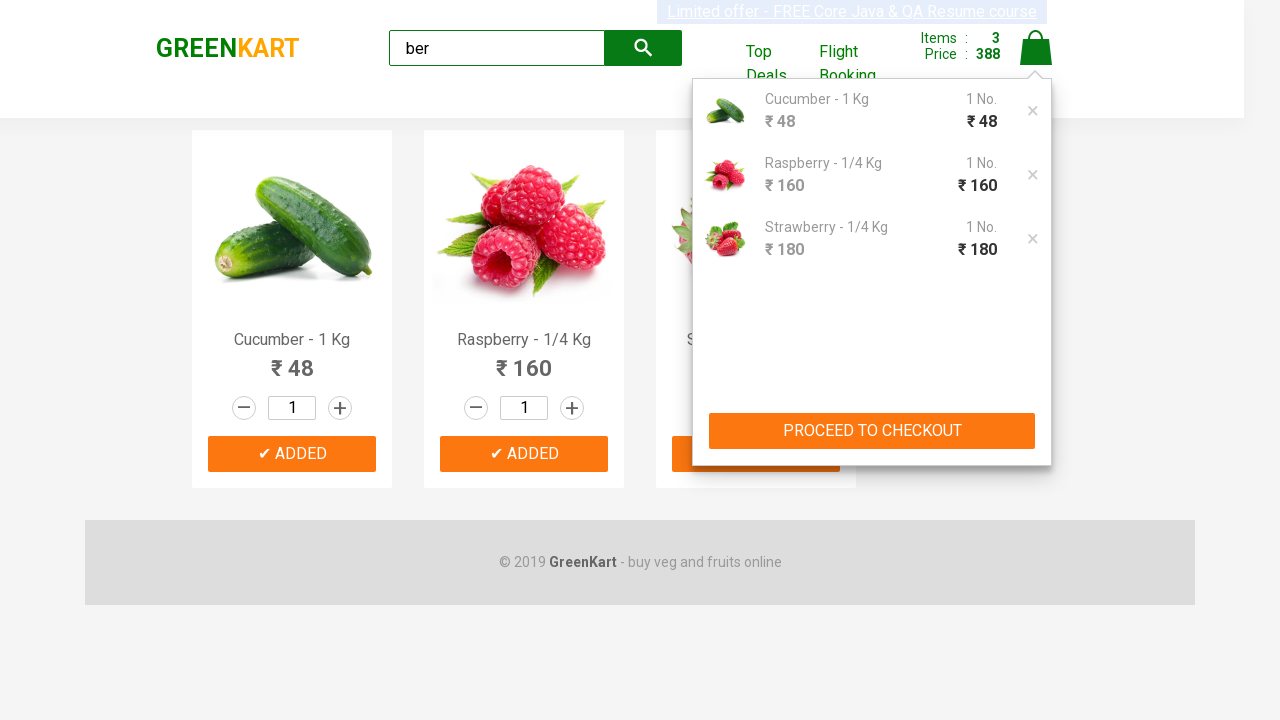

Promo code input field loaded
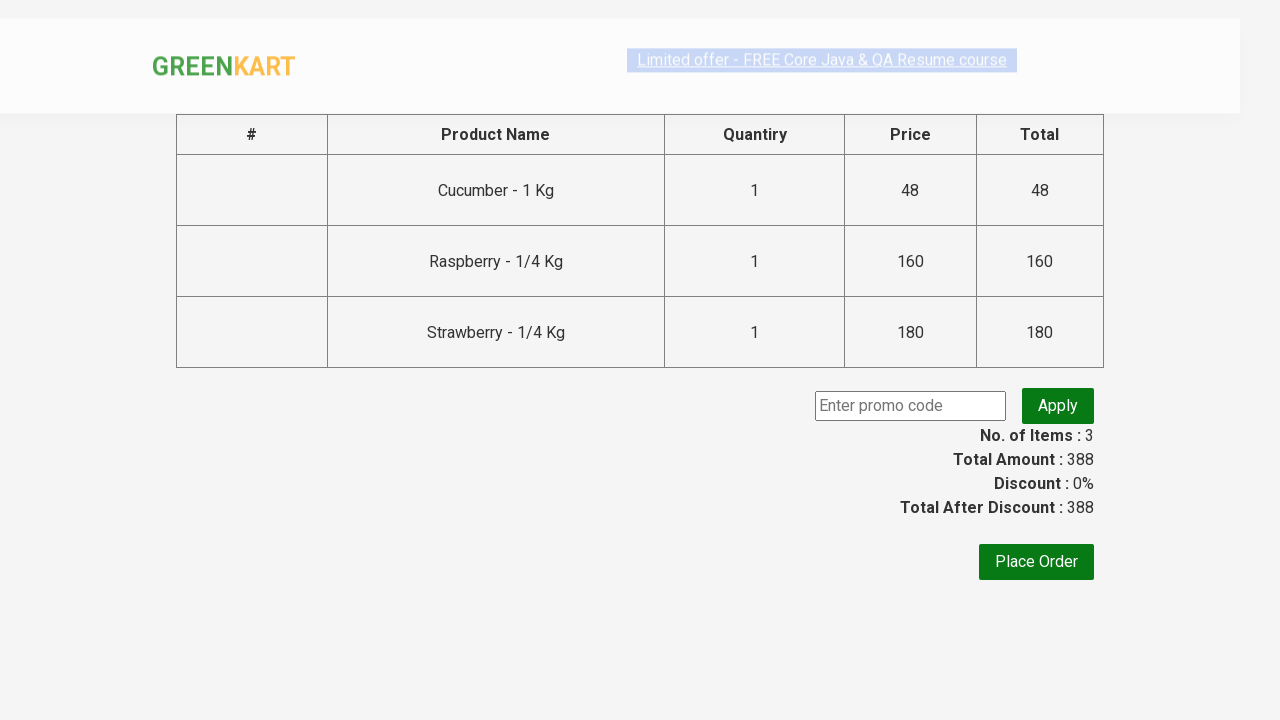

Entered promo code 'rahulshettyacademy' on .promoCode
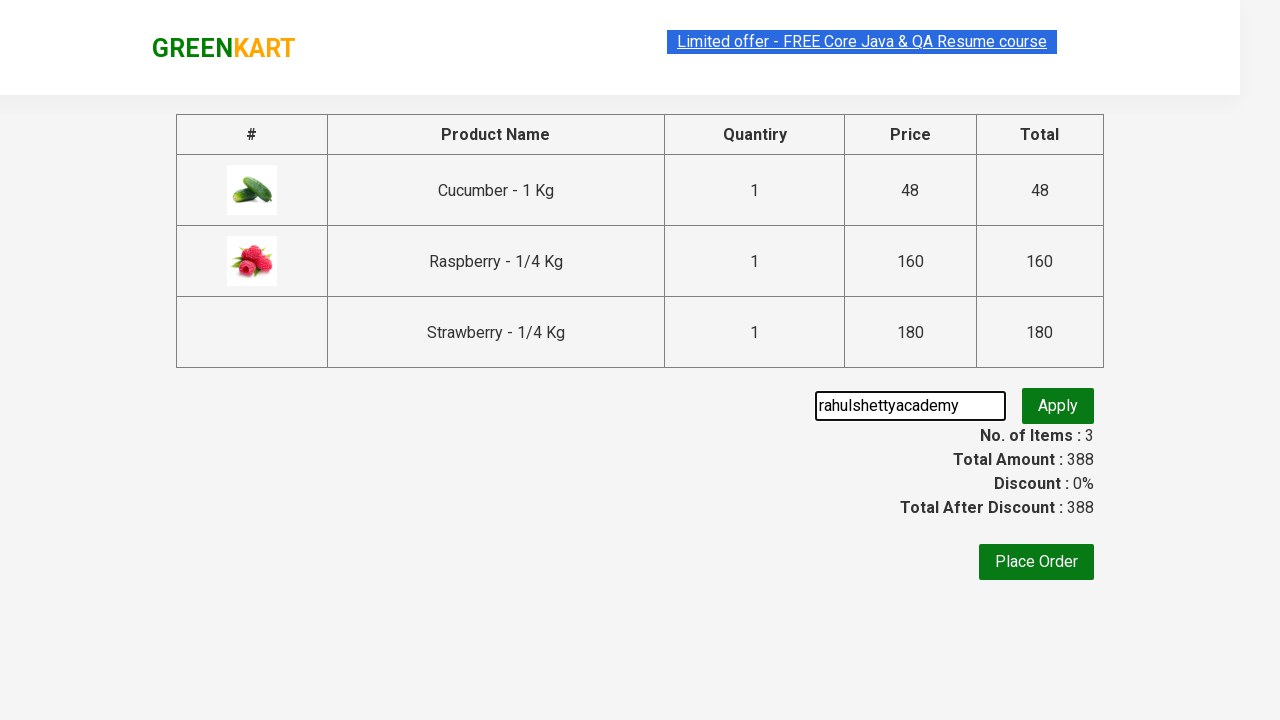

Clicked apply promo button at (1058, 406) on .promoBtn
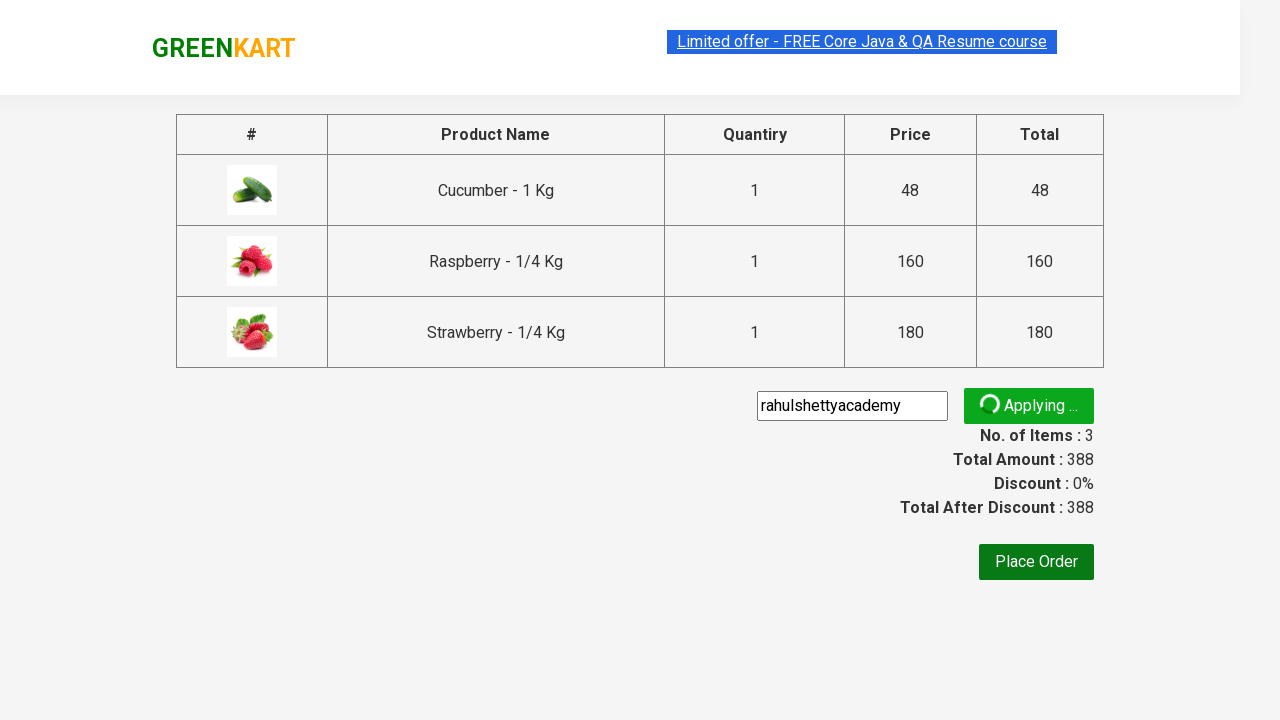

Promo discount information appeared
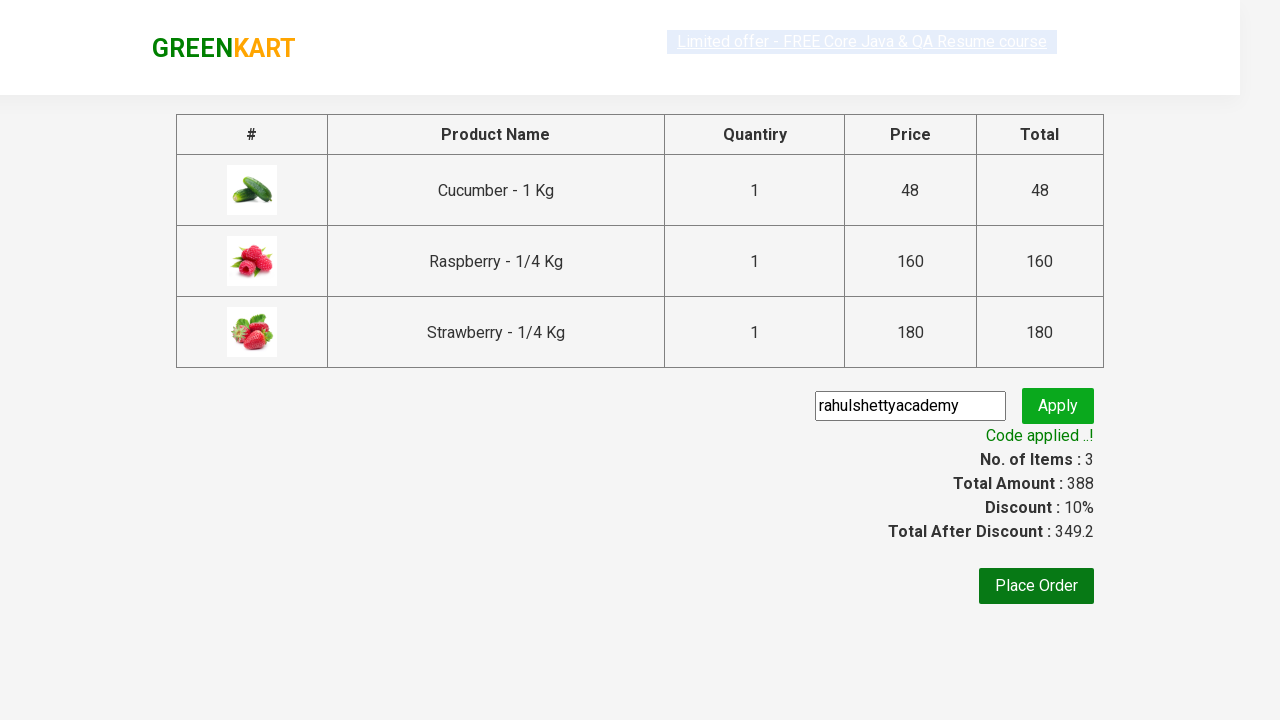

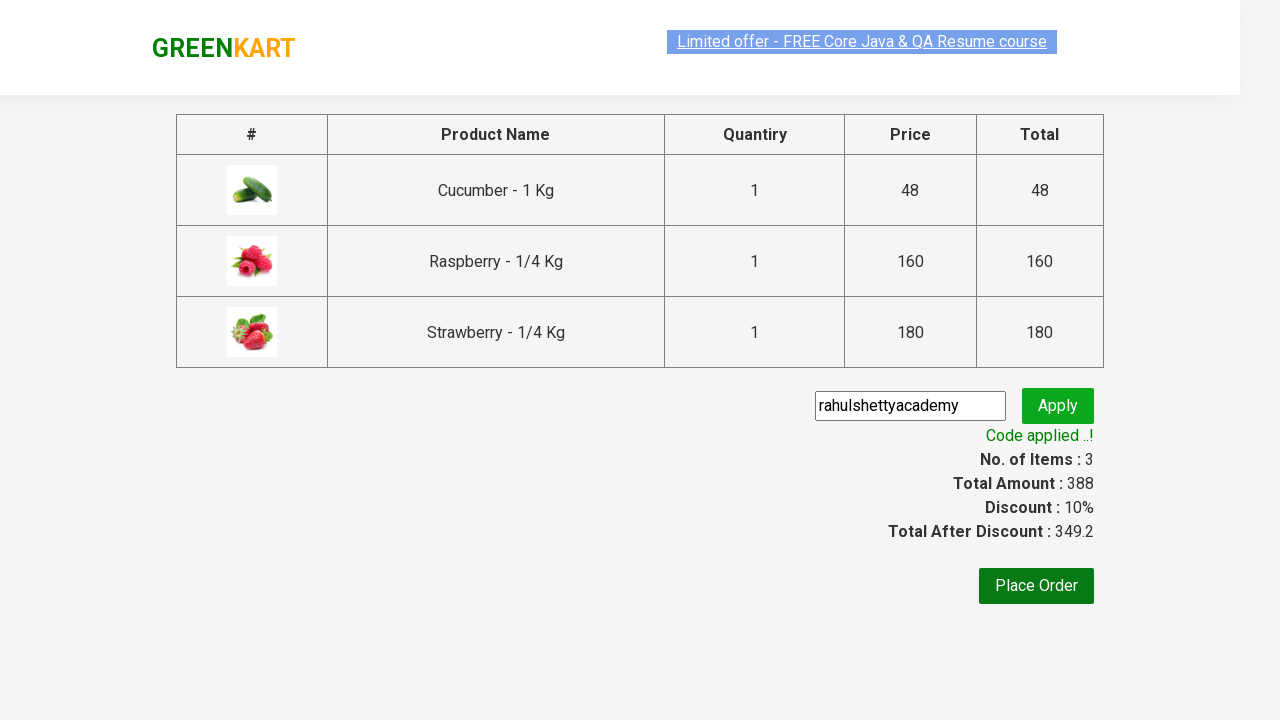